Tests a Selenium practice form by filling in personal details (name, gender, experience, date), selecting profession, tools, continent from dropdown, and submitting the form.

Starting URL: https://www.techlistic.com/p/selenium-practice-form.html

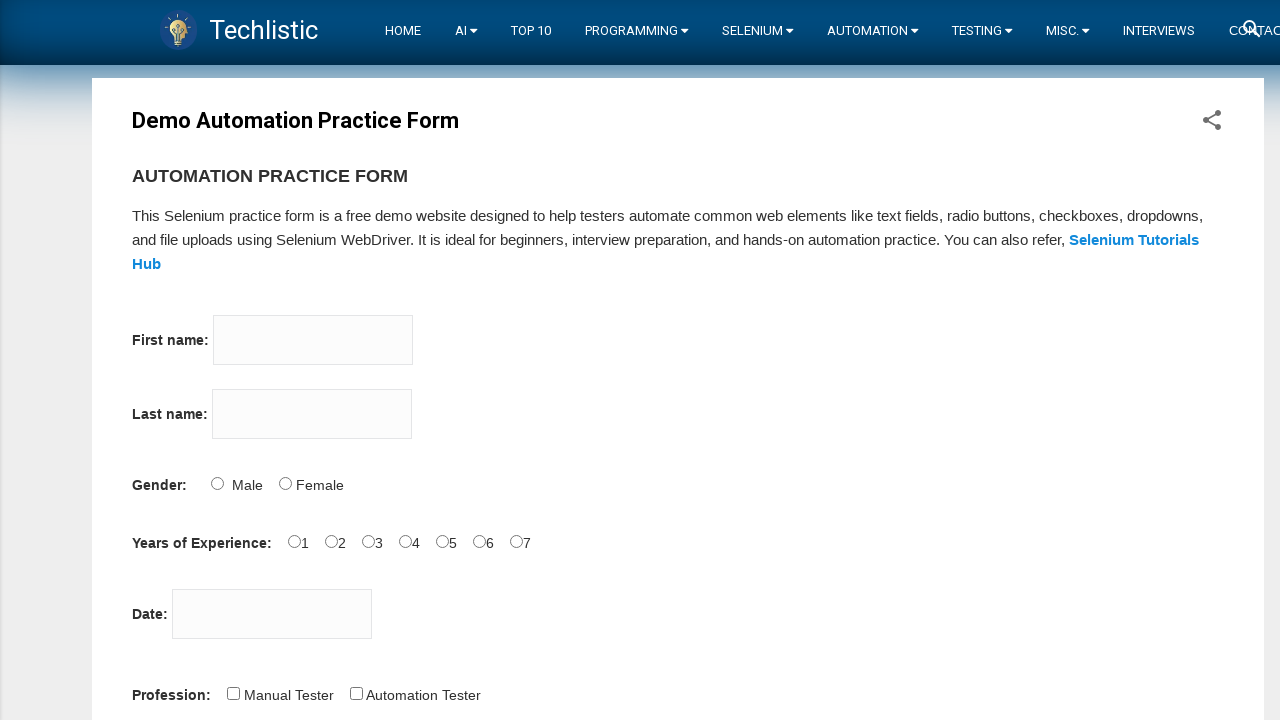

Filled firstname field with 'busra' on input[name='firstname']
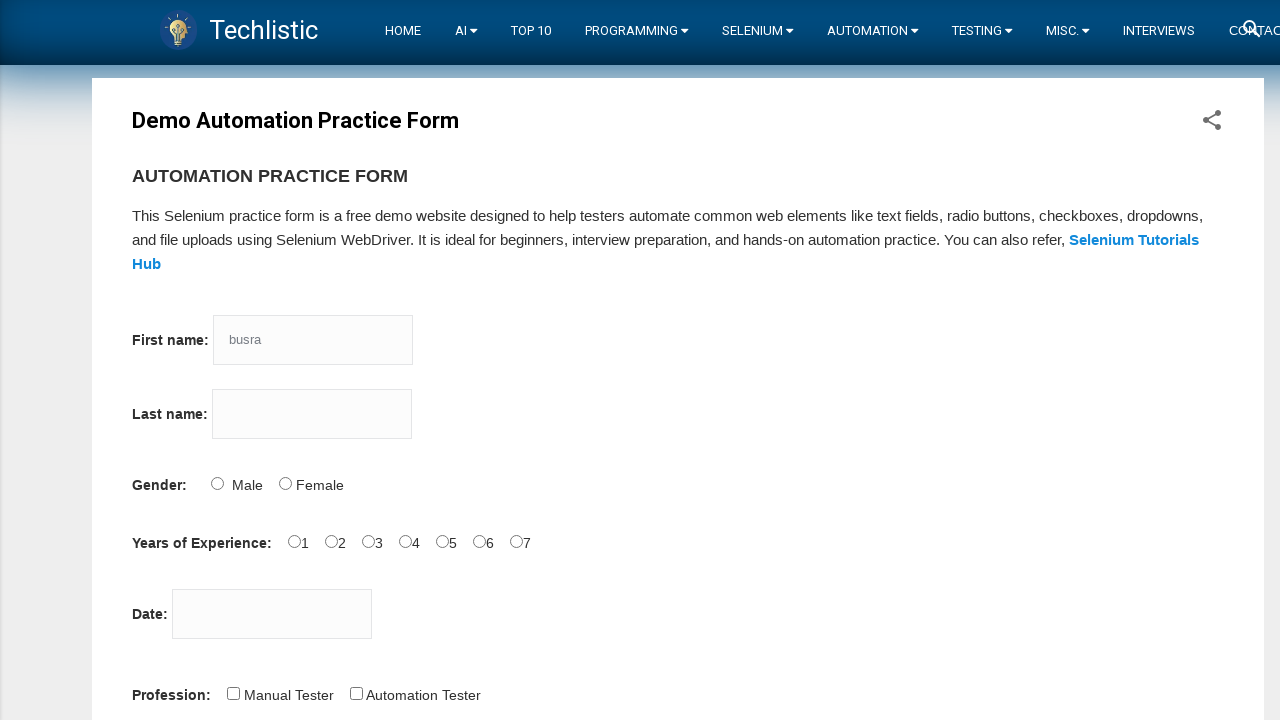

Filled lastname field with 'yeter' on input[name='lastname']
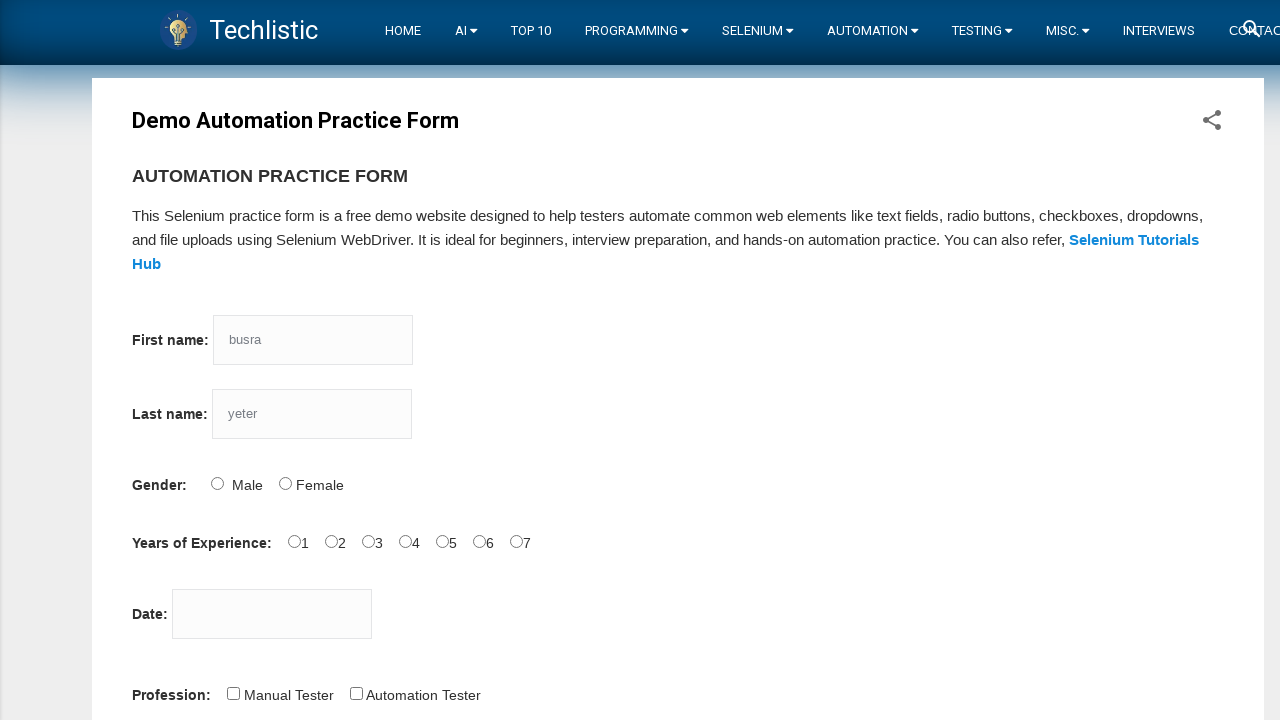

Selected Female gender at (285, 483) on #sex-1
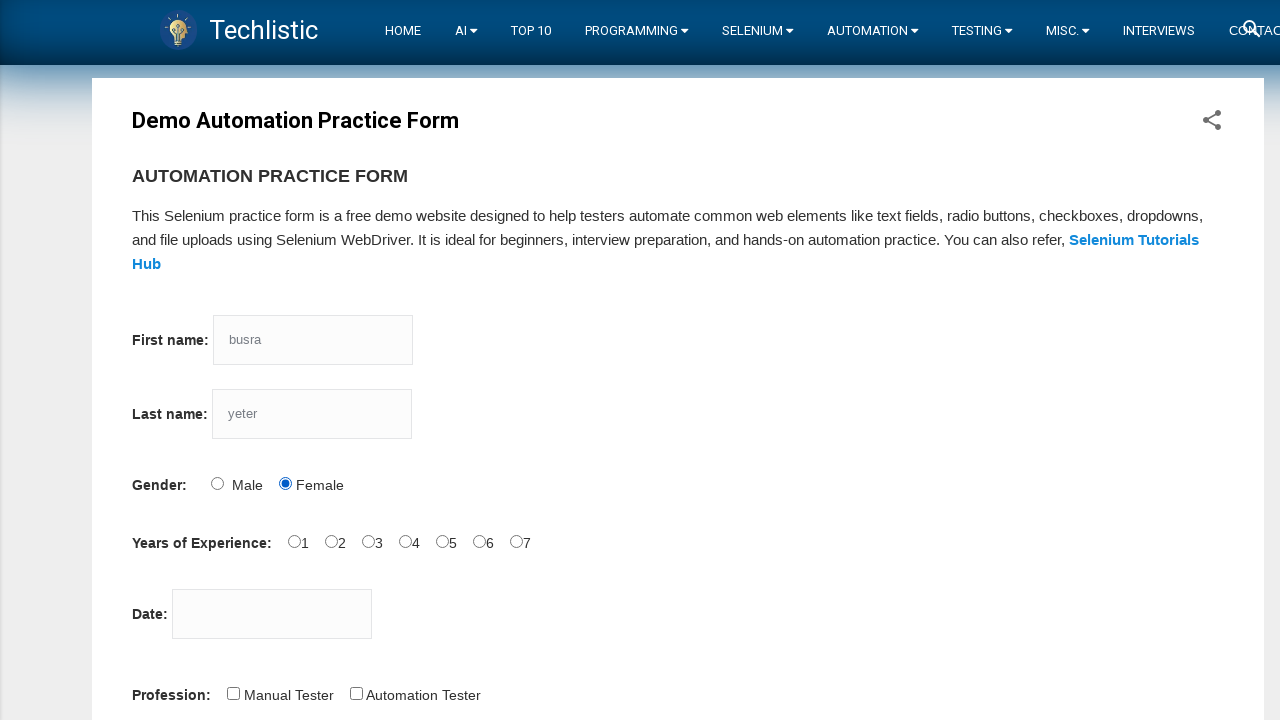

Selected 1 year experience at (331, 541) on #exp-1
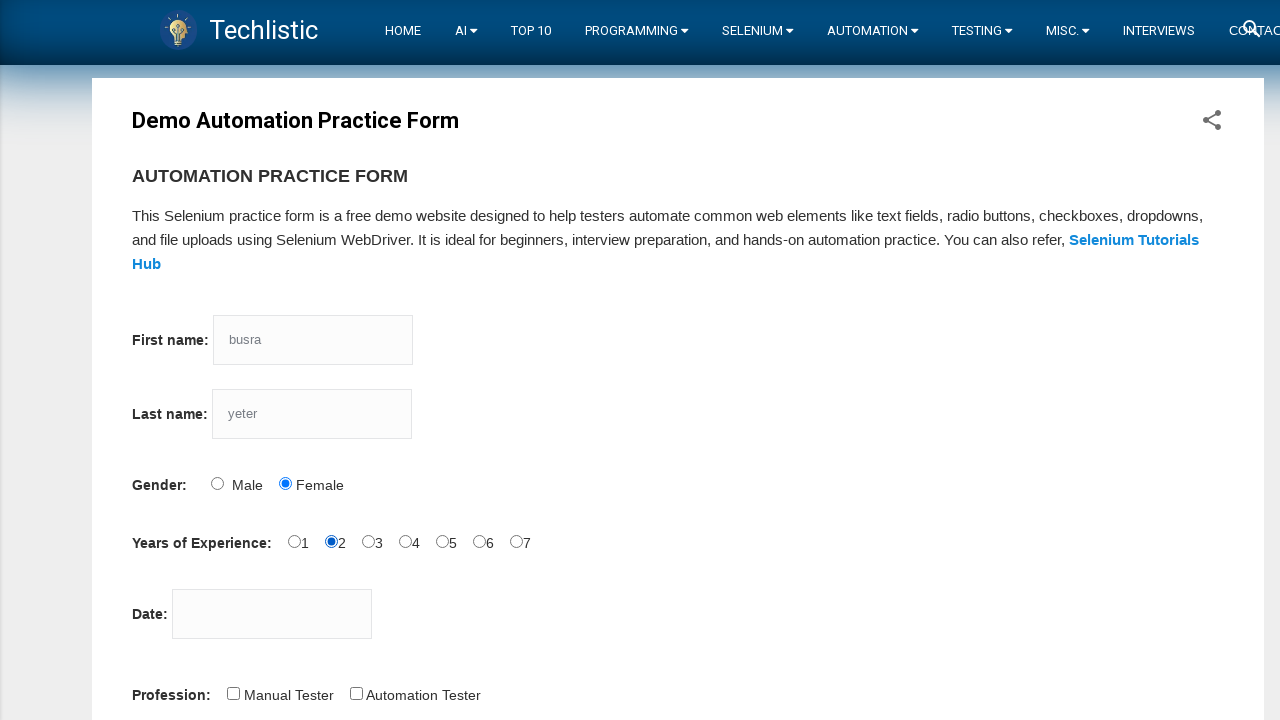

Filled date field with '28.10.2020' on #datepicker
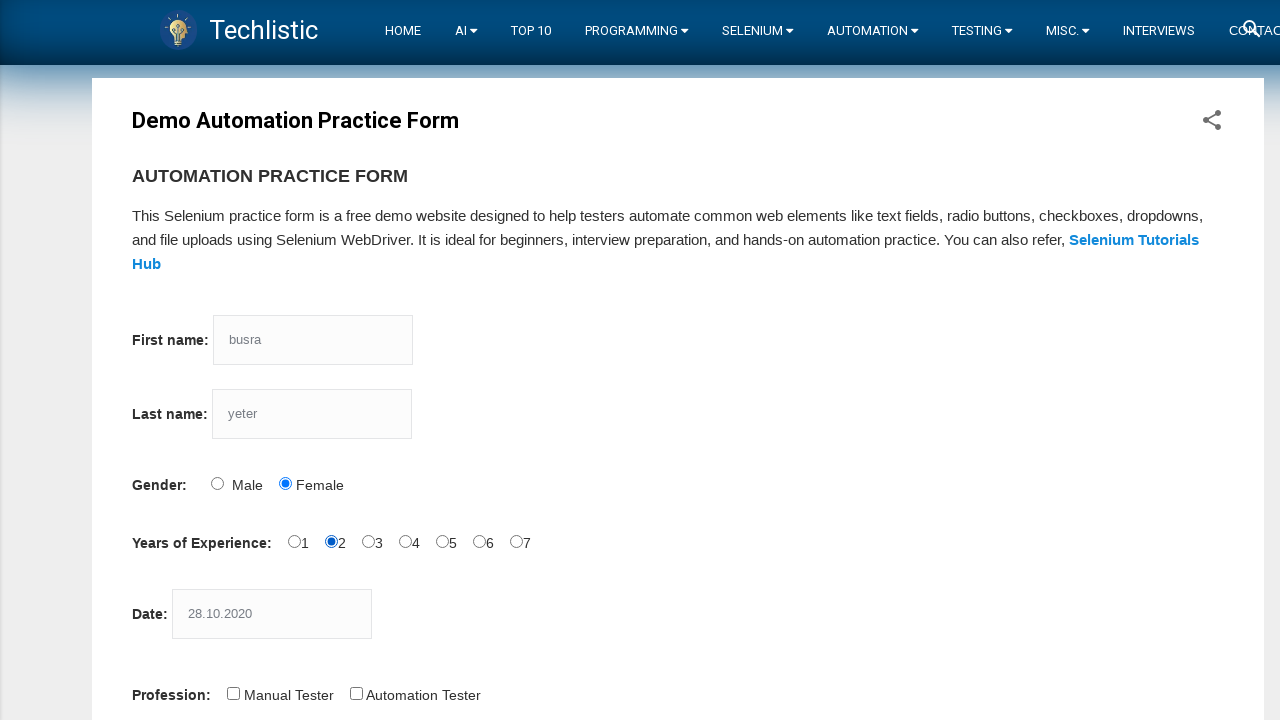

Selected Automation Tester profession at (356, 693) on #profession-1
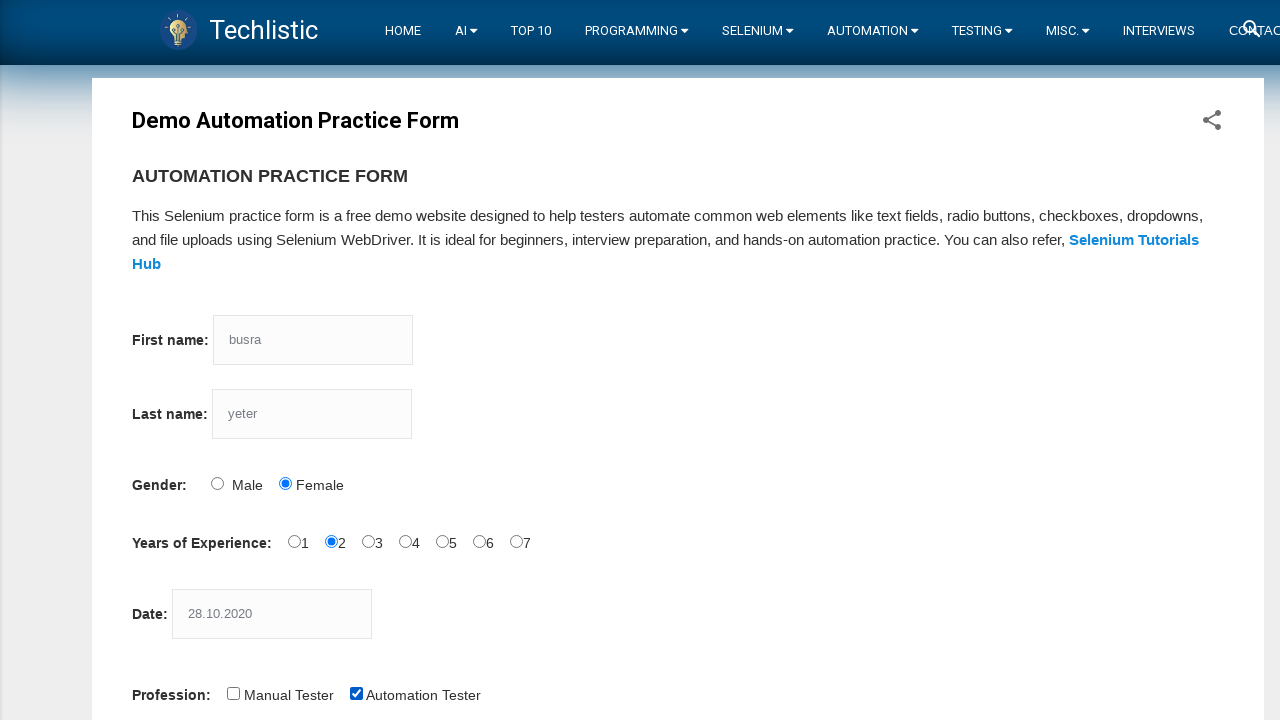

Selected Selenium Webdriver tool at (446, 360) on #tool-2
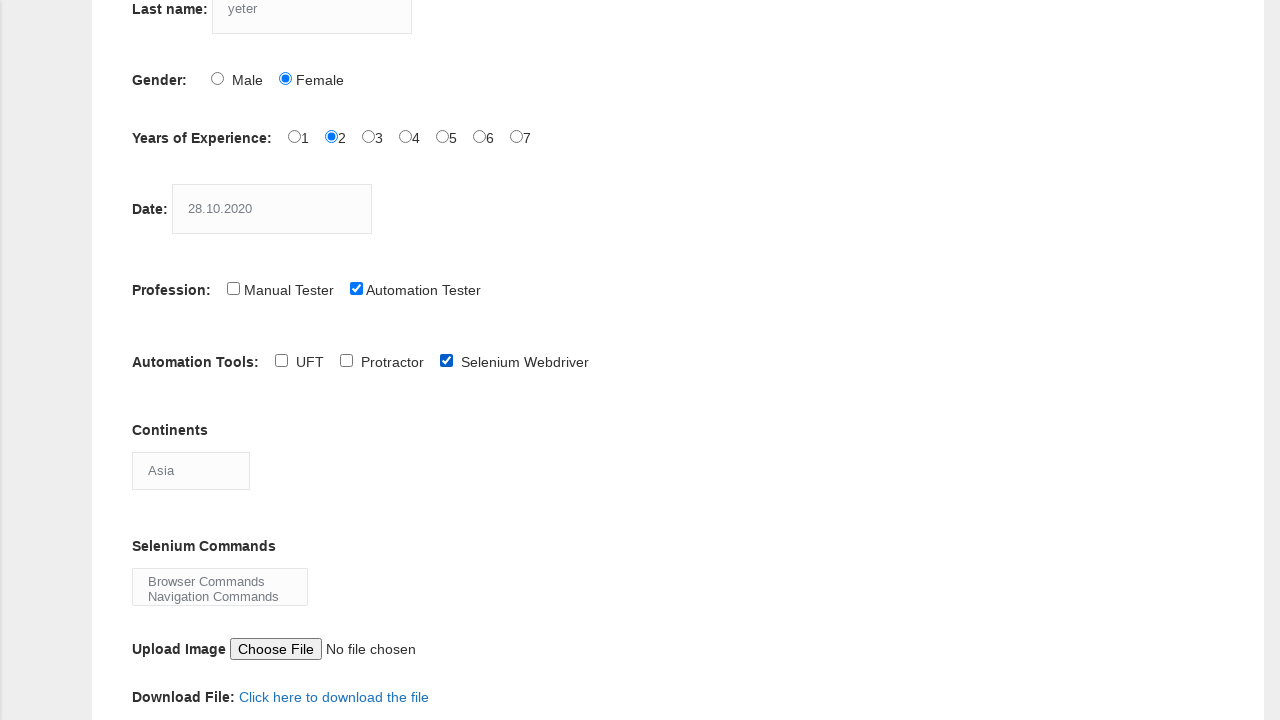

Selected Antartica from continents dropdown on #continents
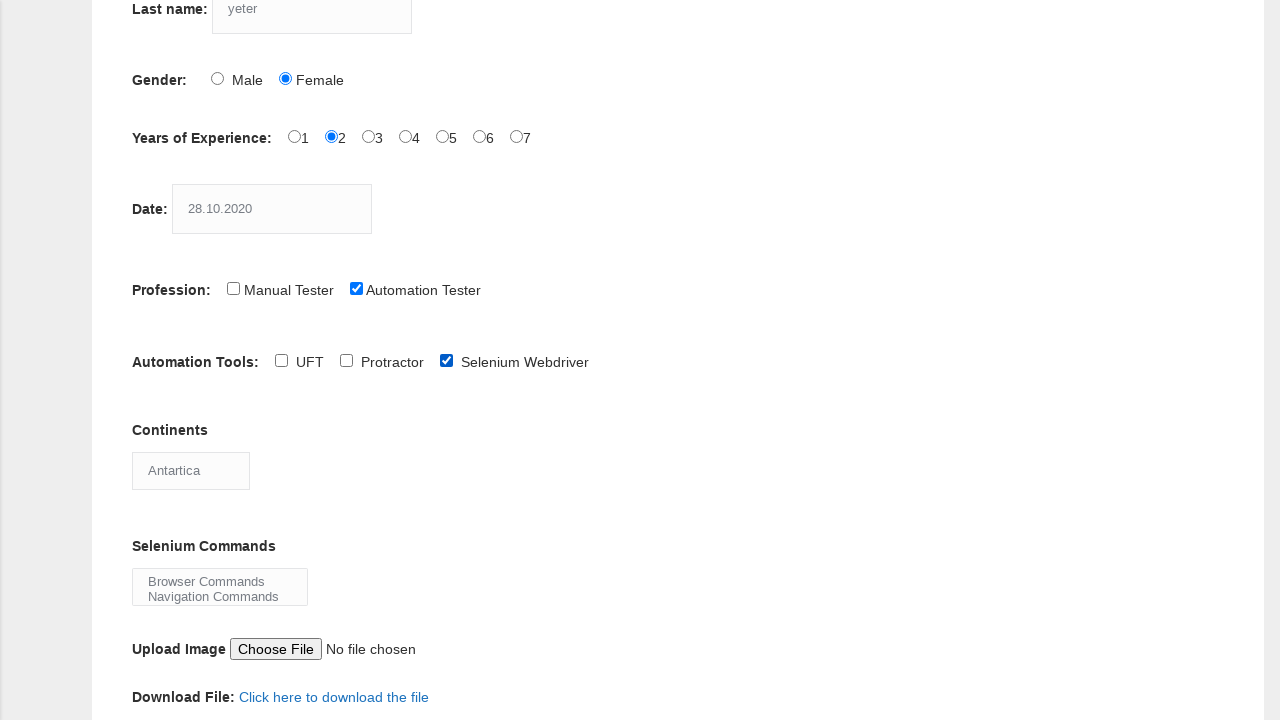

Selected Browser Commands (first selenium command option) at (220, 581) on select#selenium_commands option:first-child
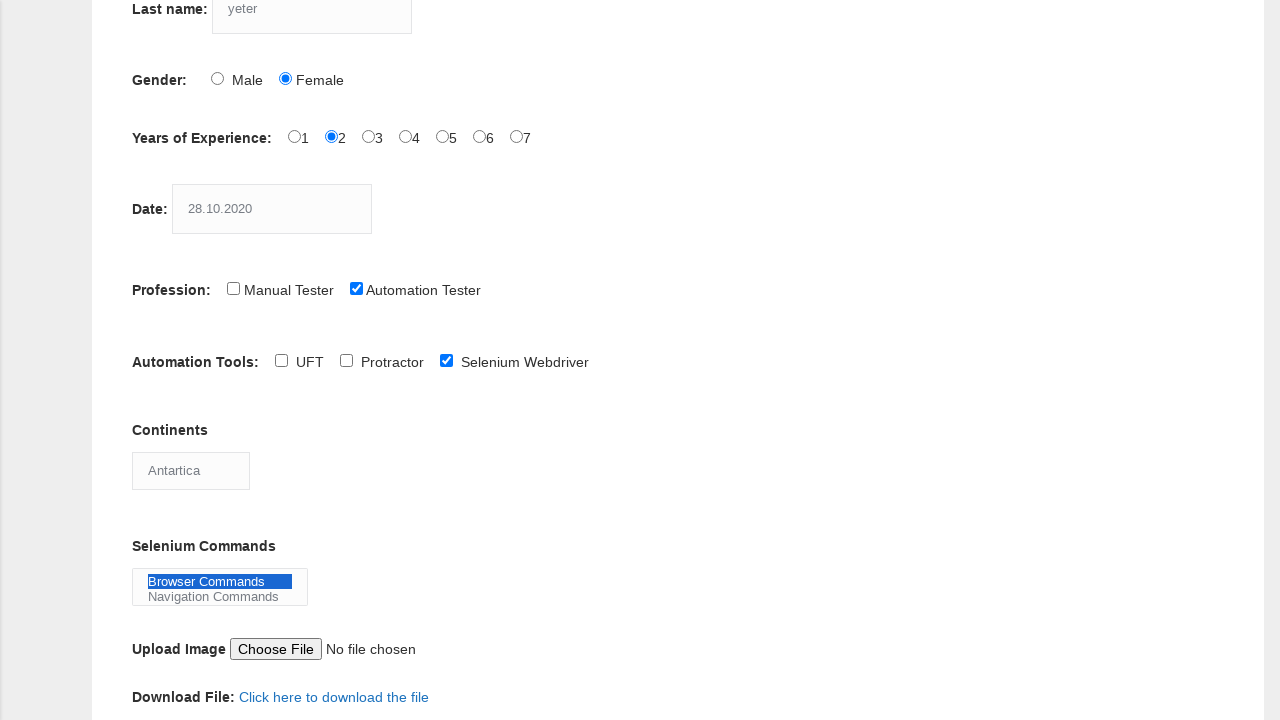

Clicked submit button to submit the form at (157, 360) on #submit
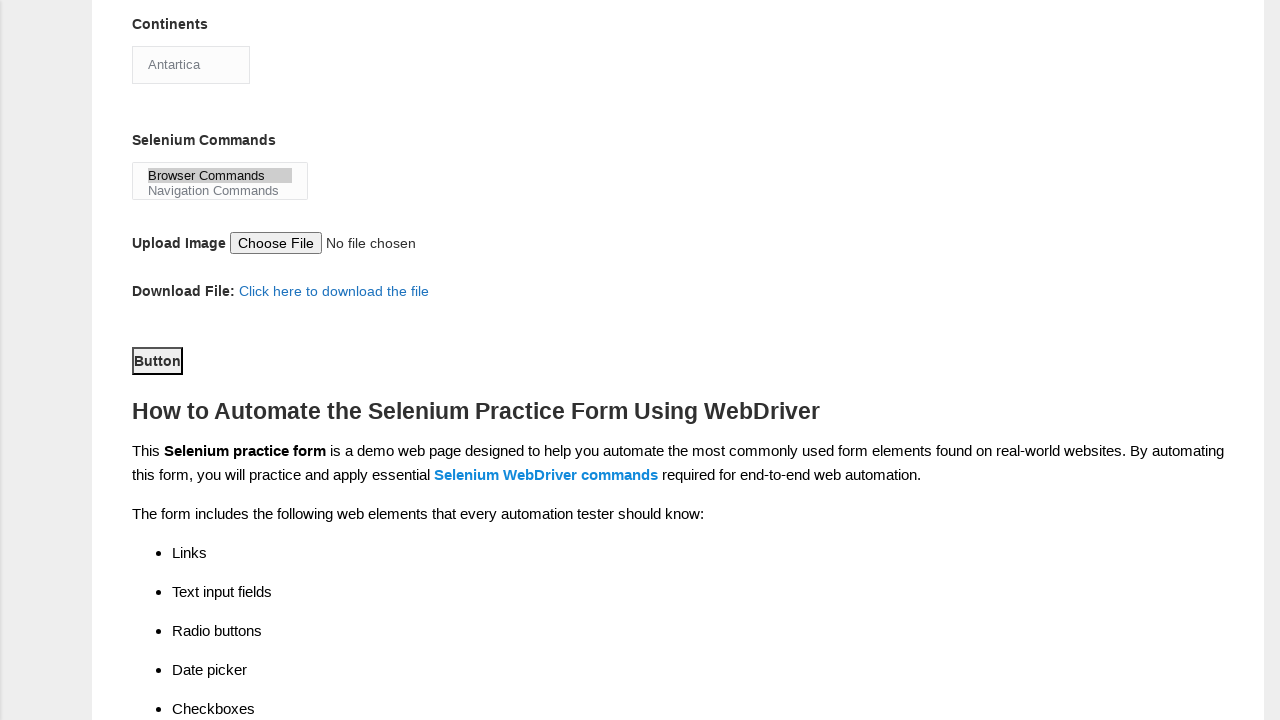

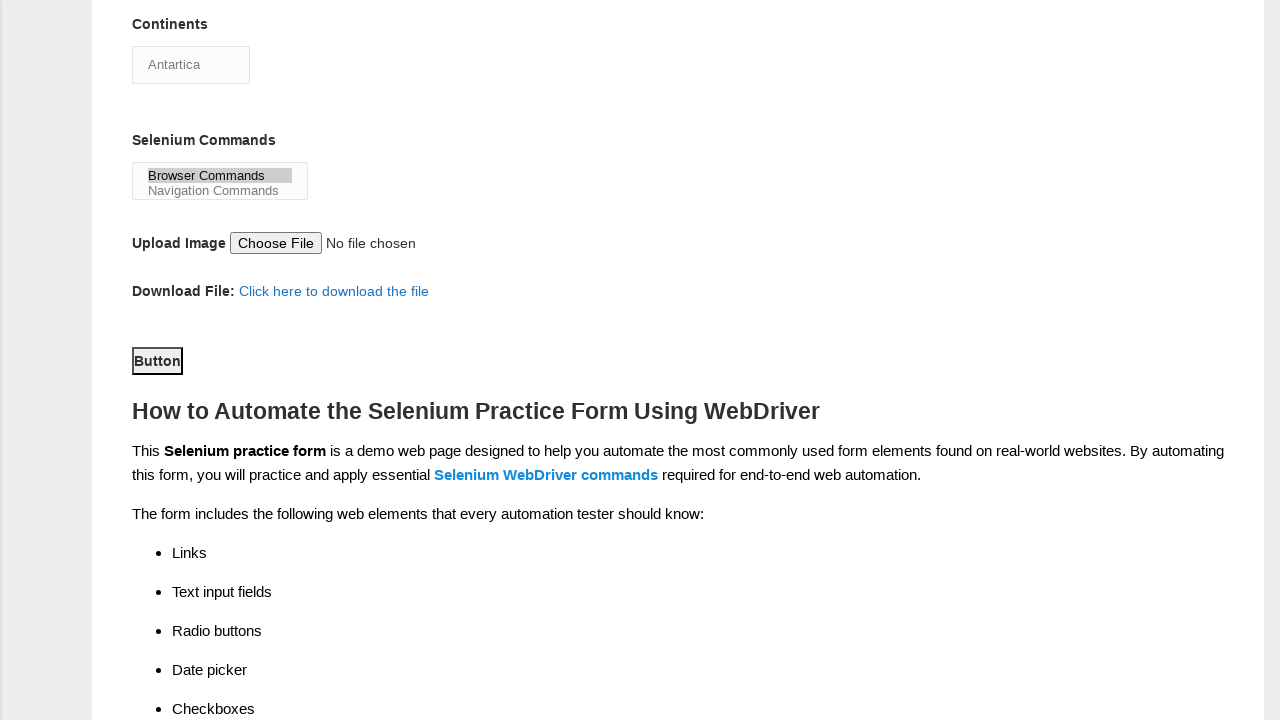